Tests jQuery UI's drag and drop functionality by navigating to the Droppable demo page and dragging an element to a drop target

Starting URL: https://jqueryui.com/

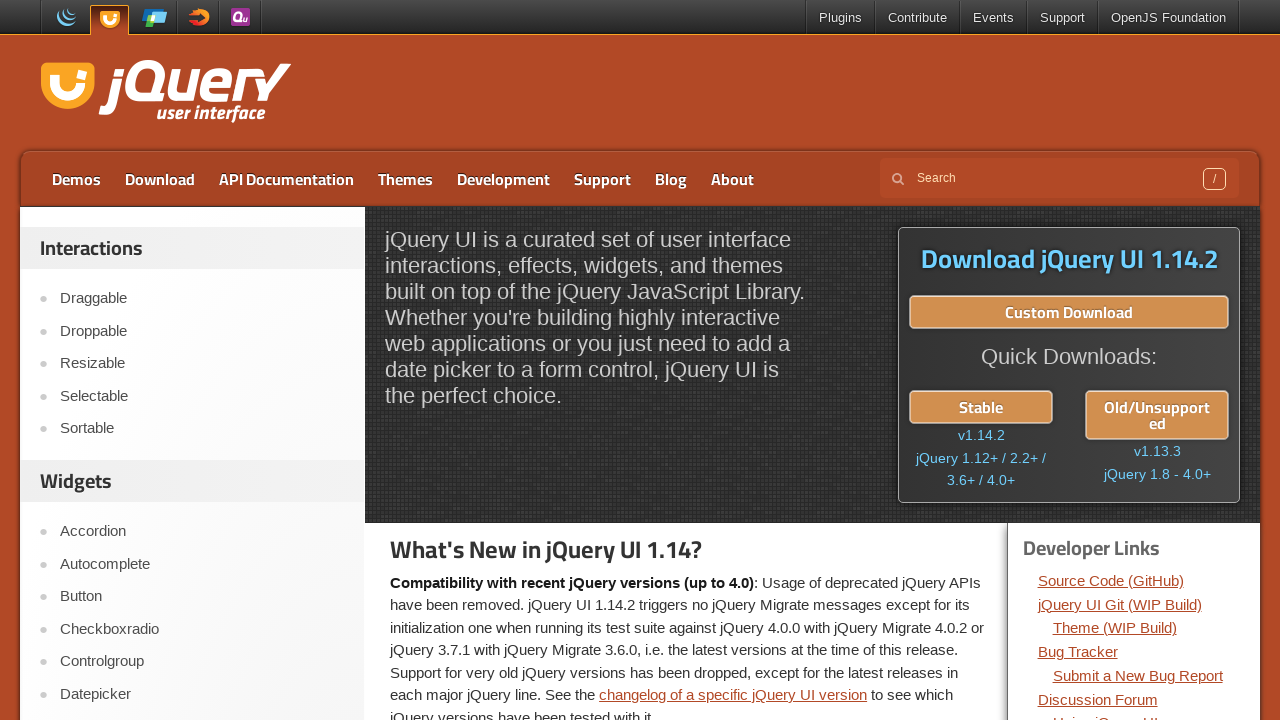

Navigated to jQuery UI homepage
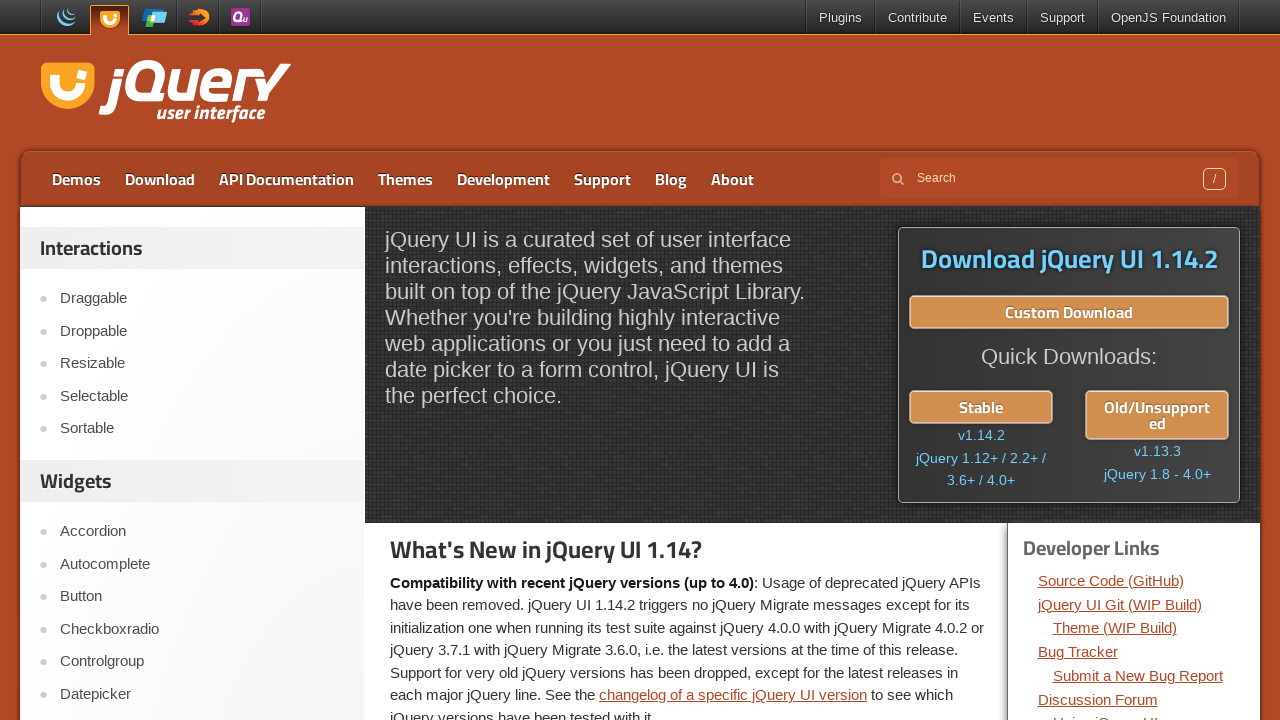

Clicked on Droppable demo link at (202, 331) on a:has-text('Droppable')
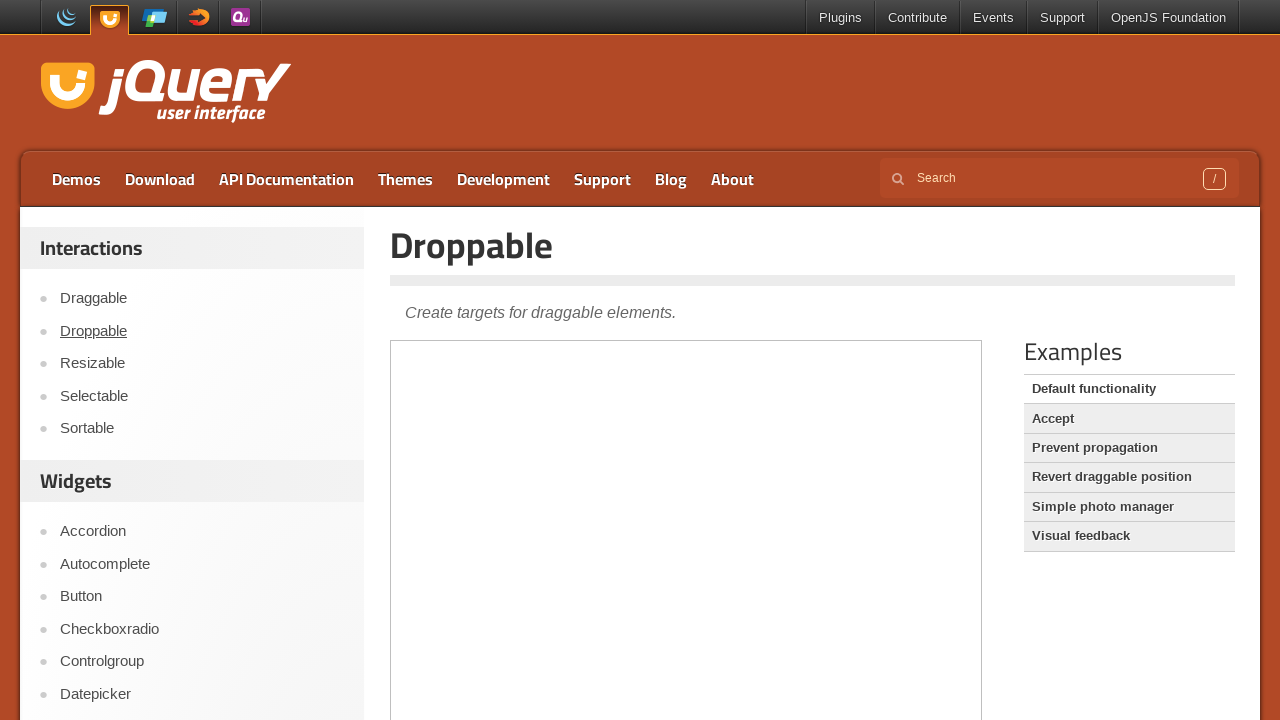

Located demo iframe
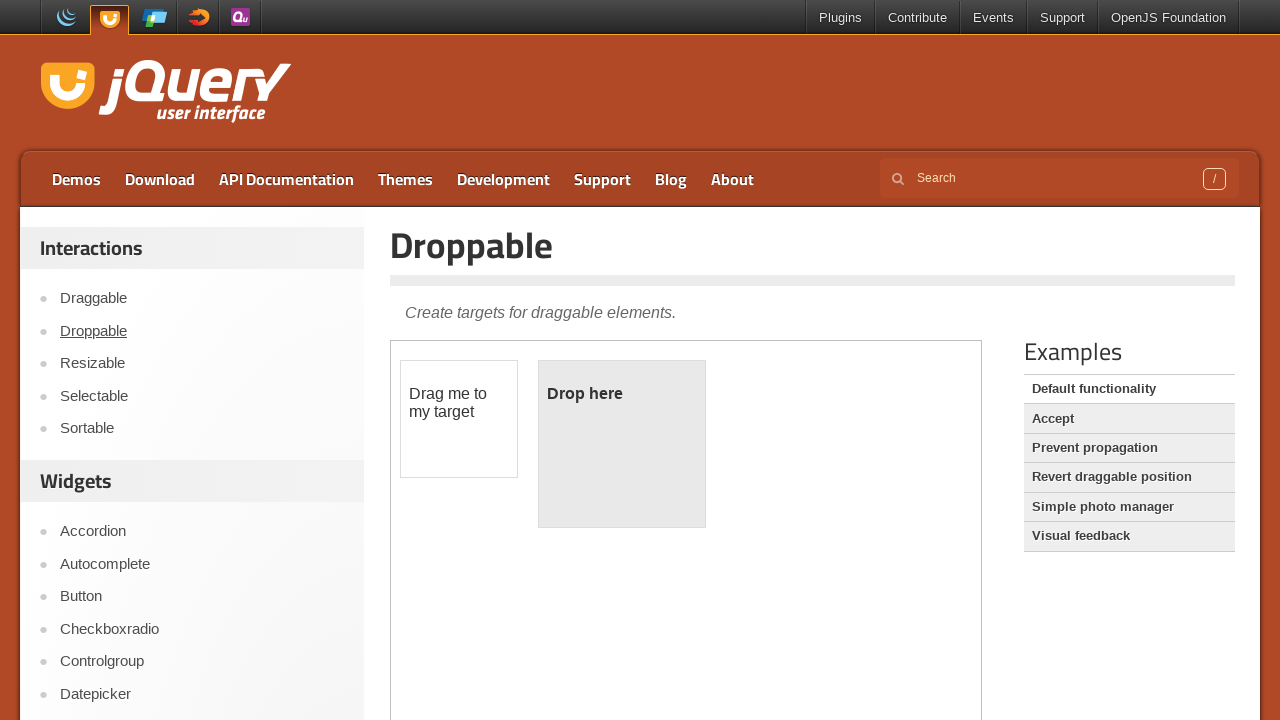

Located draggable element
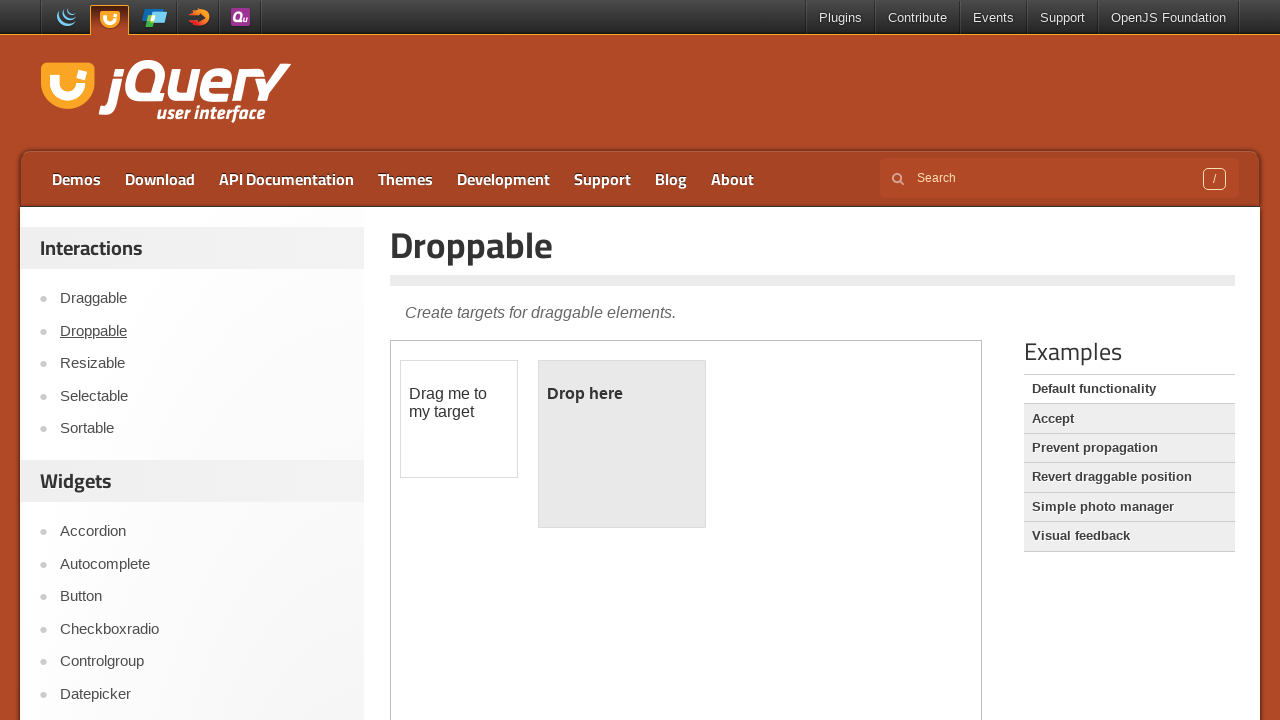

Located droppable element
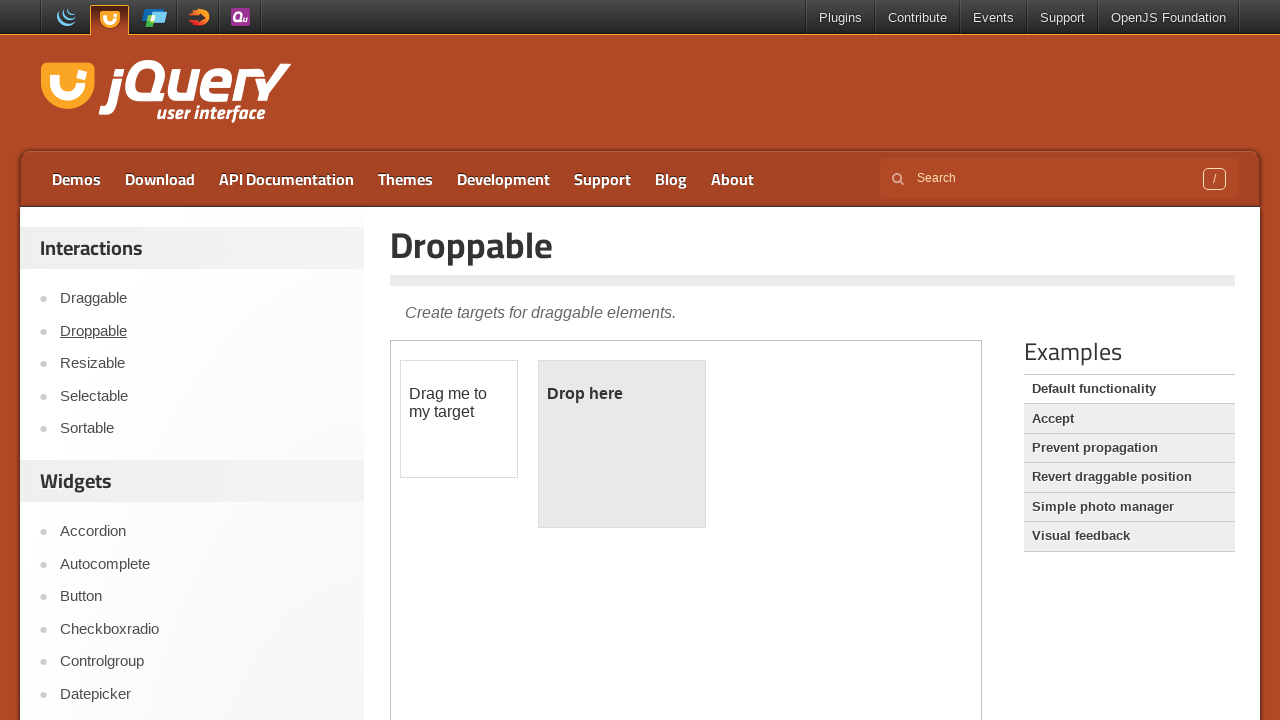

Dragged element to drop target successfully at (622, 444)
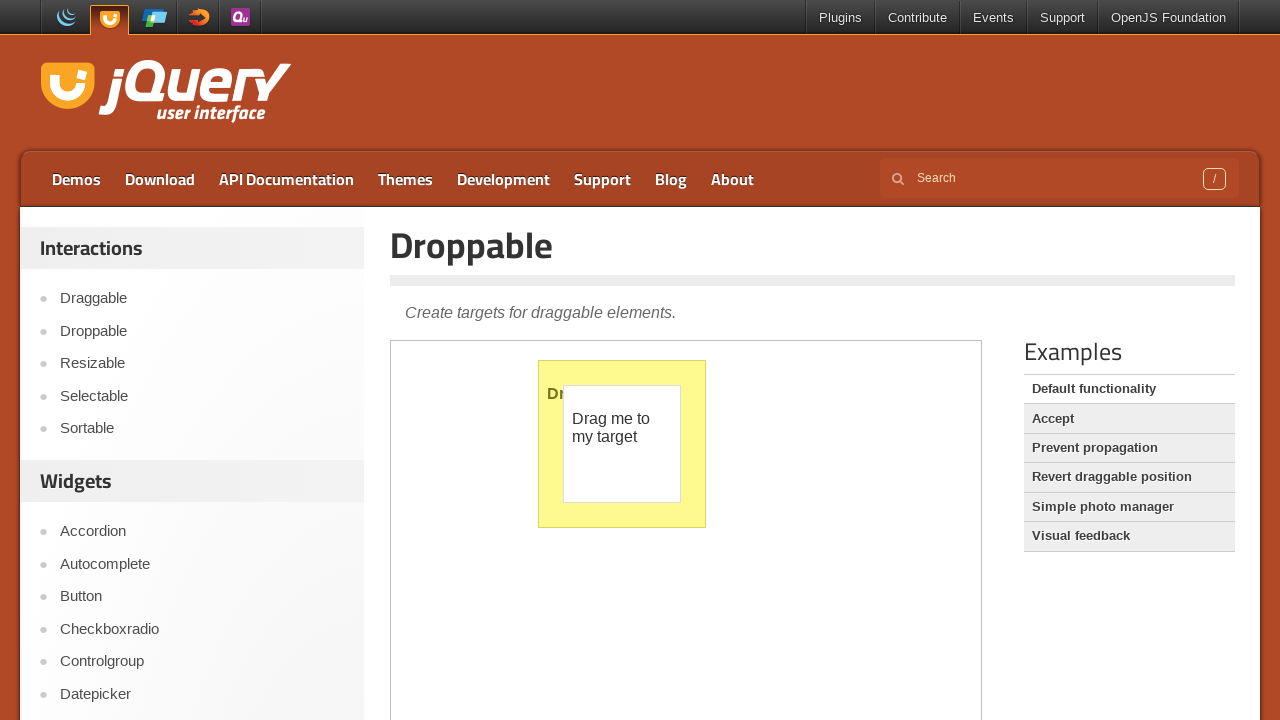

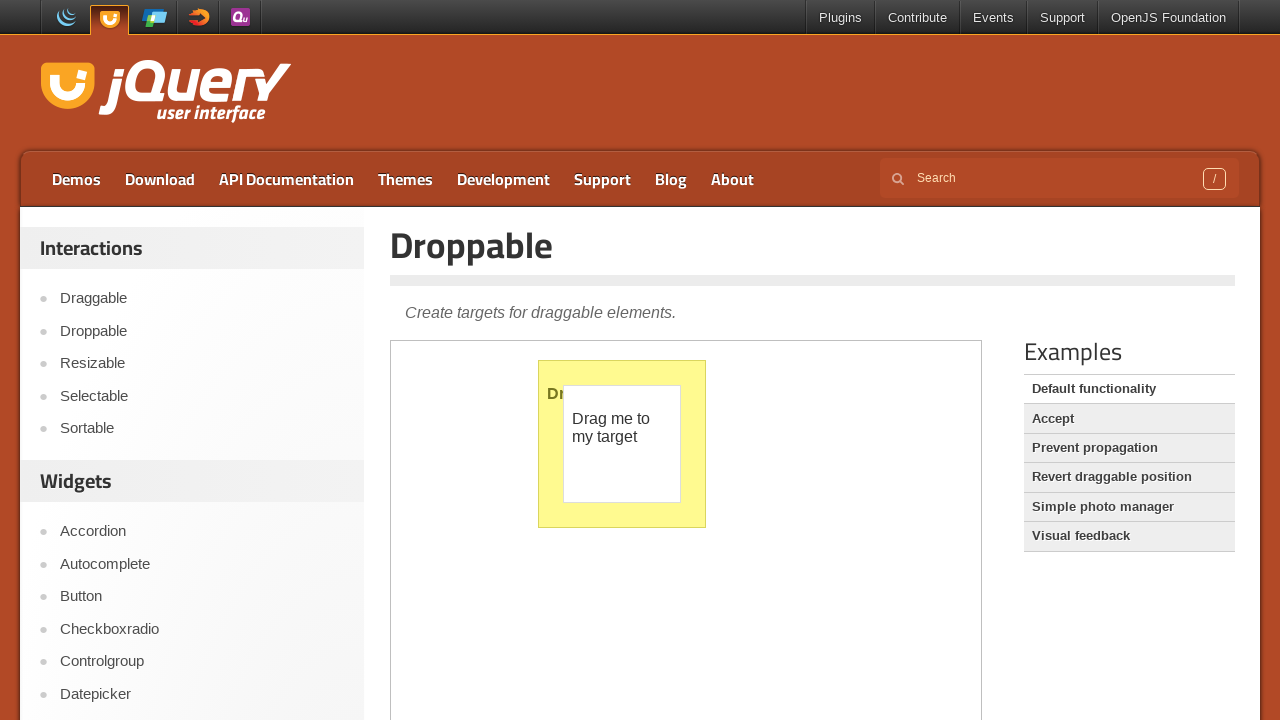